Navigates to an LMS page and verifies that an info box with the title "Actionable Training" is present and contains the expected text.

Starting URL: https://alchemy.hguy.co/lms

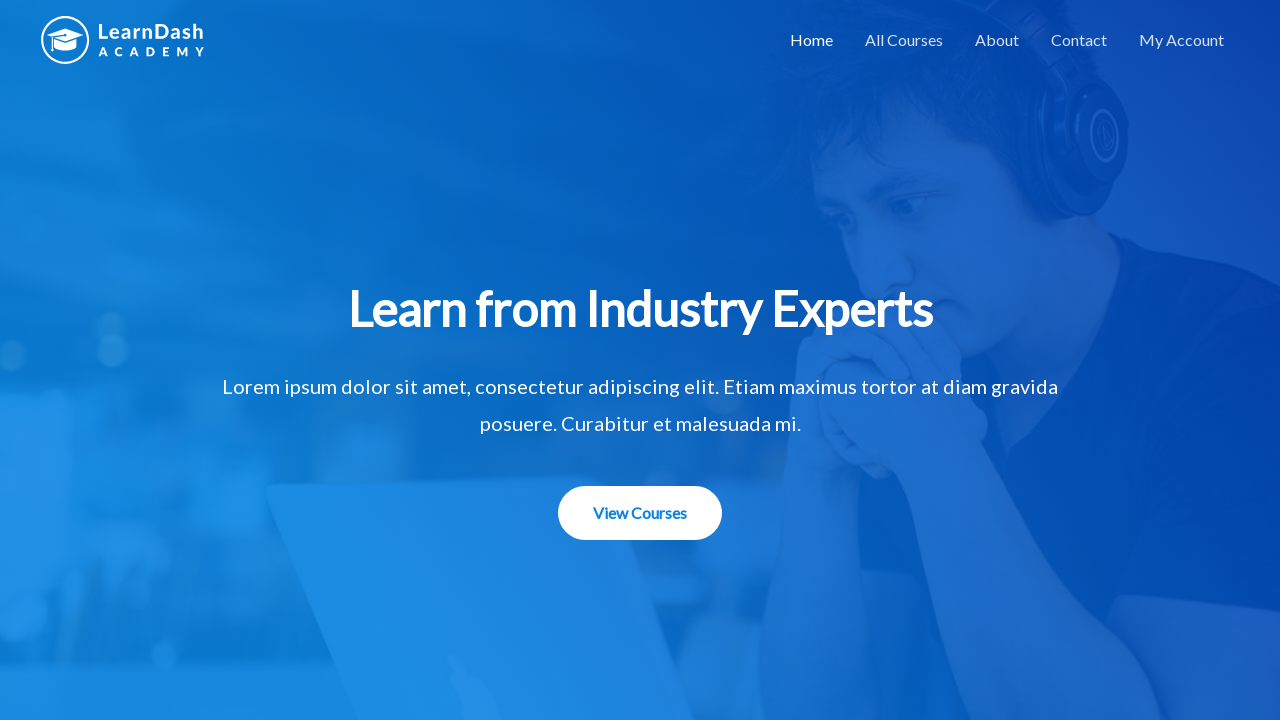

Located info box element with title 'Actionable Training'
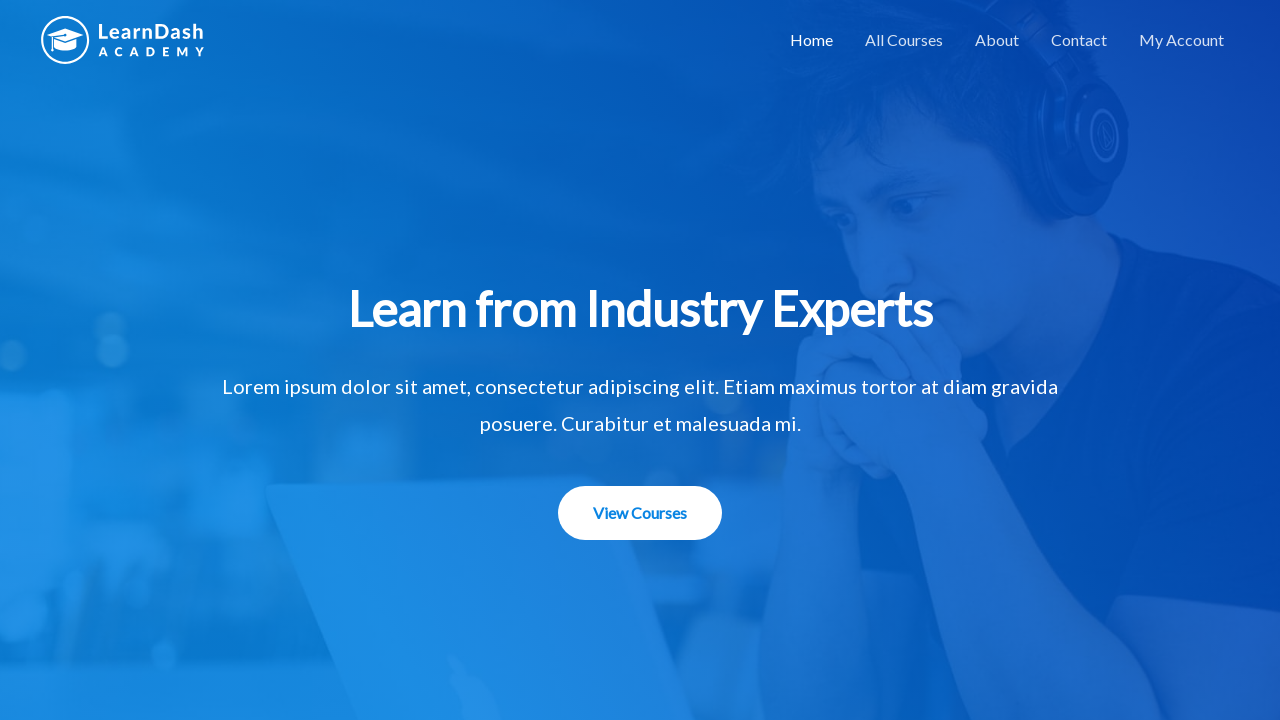

Scrolled info box into view
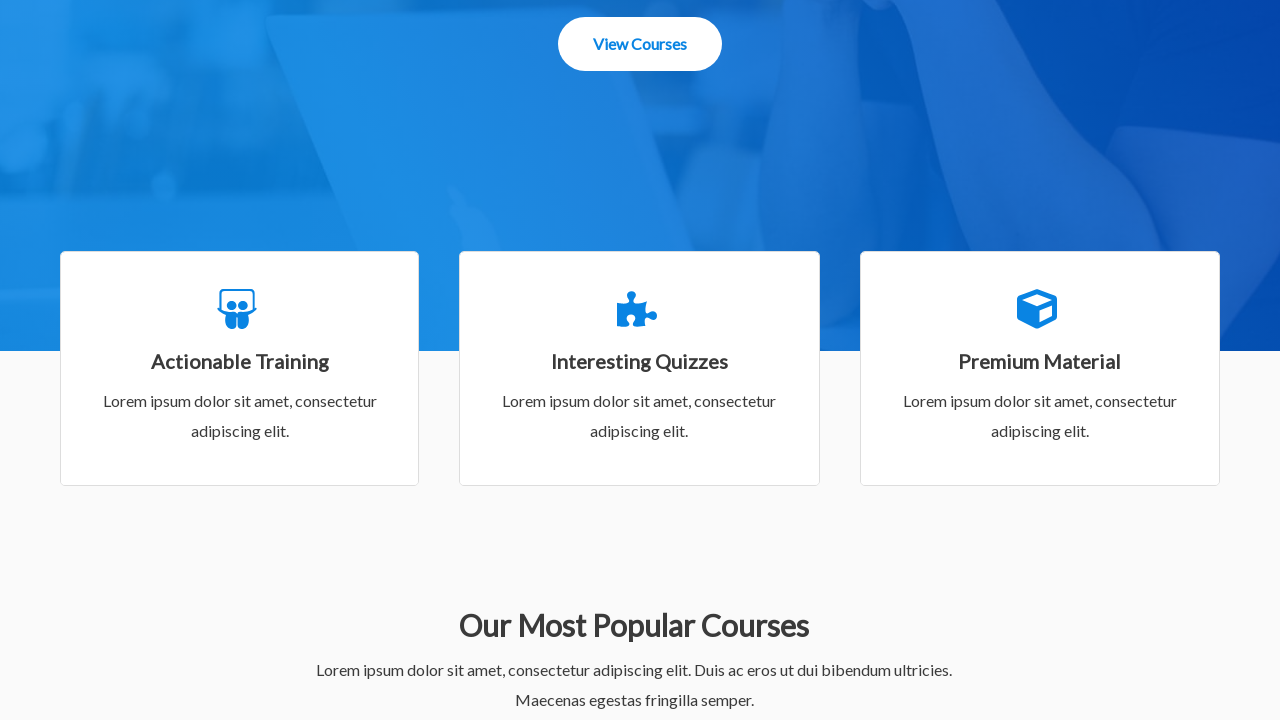

Info box became visible
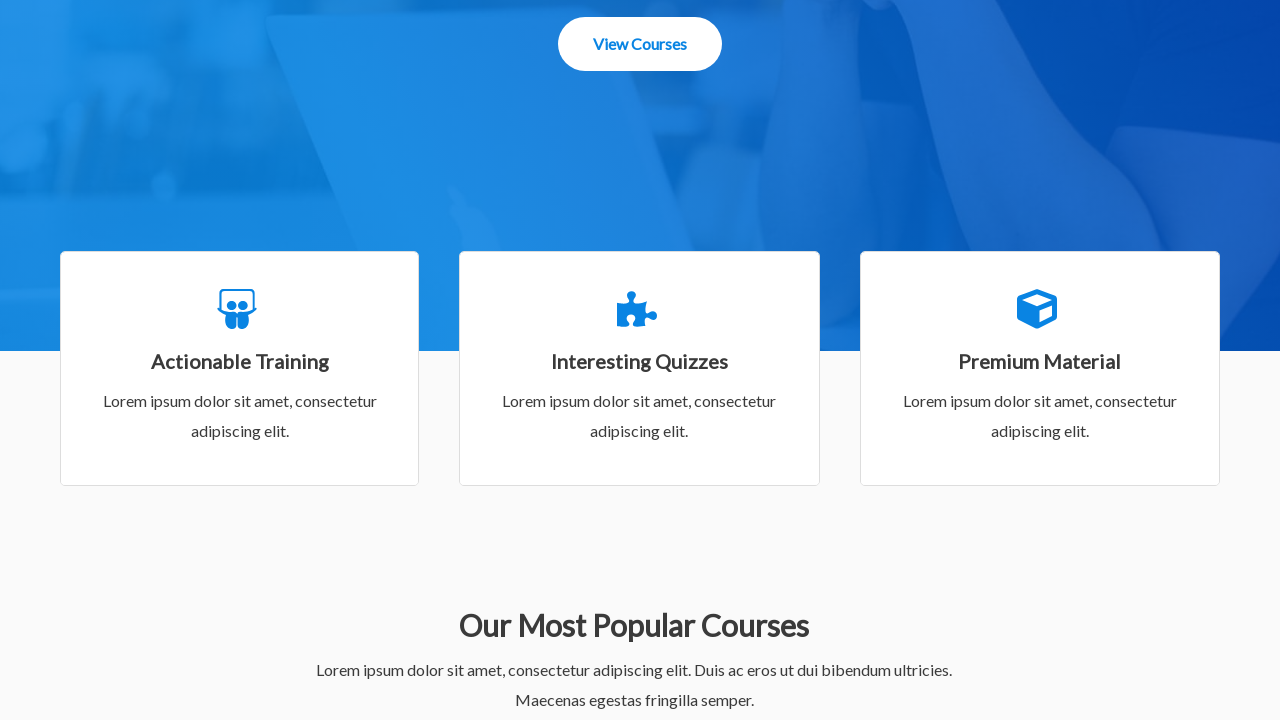

Retrieved info box title text content
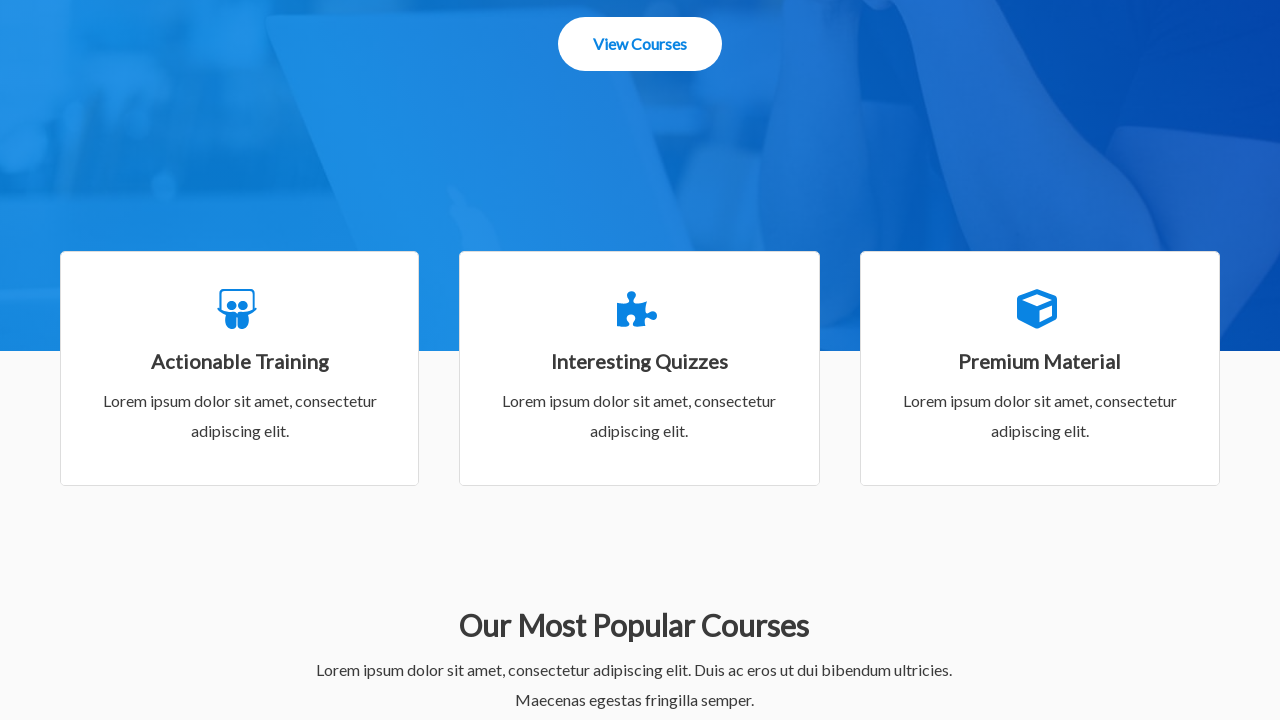

Verified info box title matches expected text 'Actionable Training'
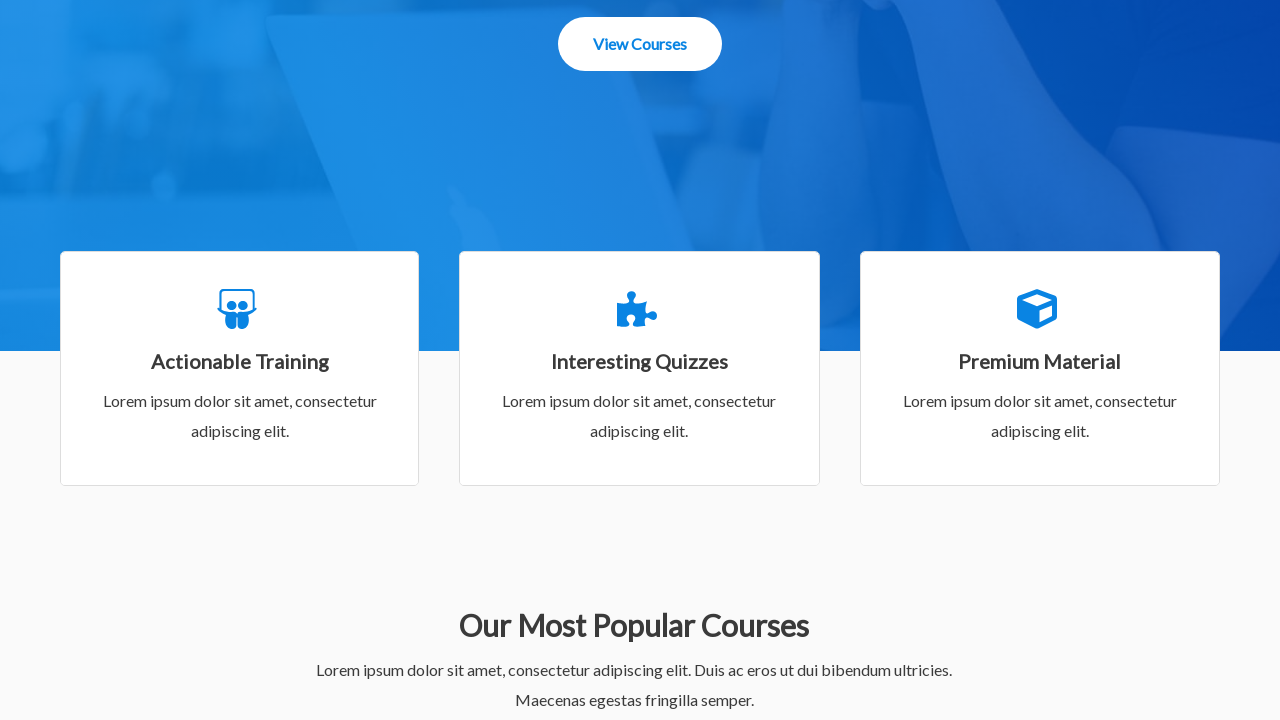

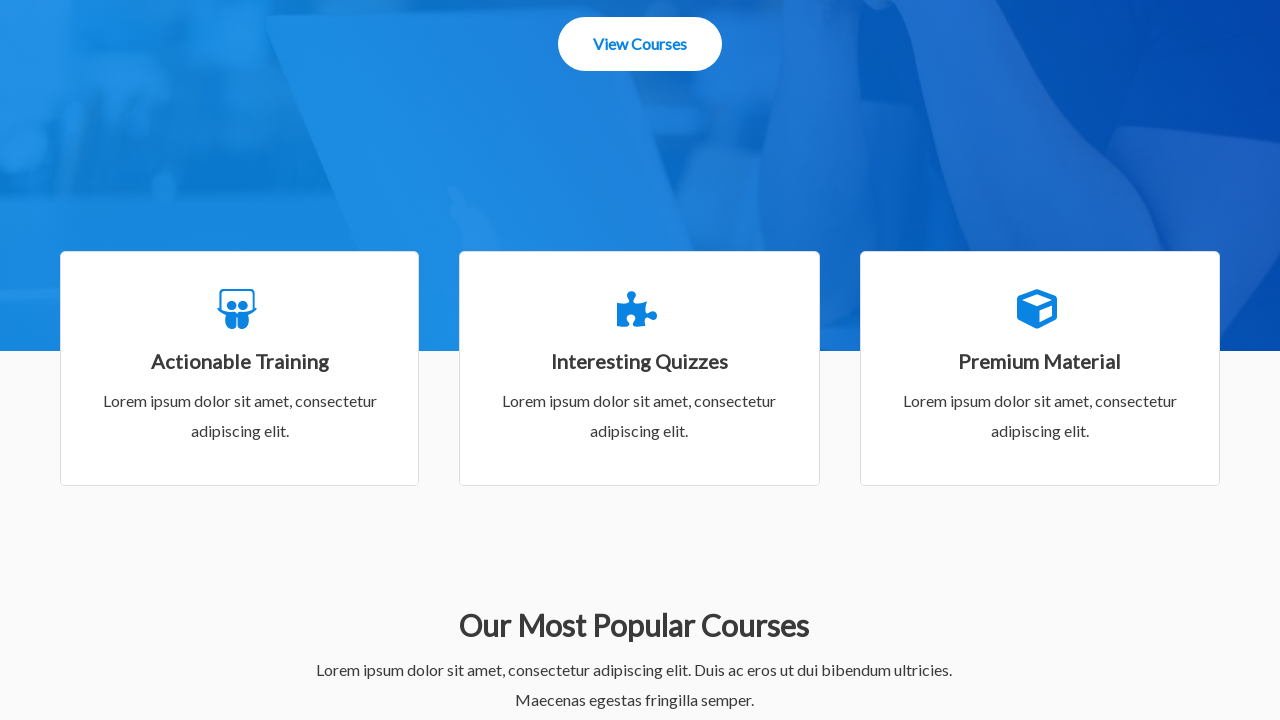